Navigates to Ajio.com e-commerce website and waits for the page to load

Starting URL: https://www.Ajio.com

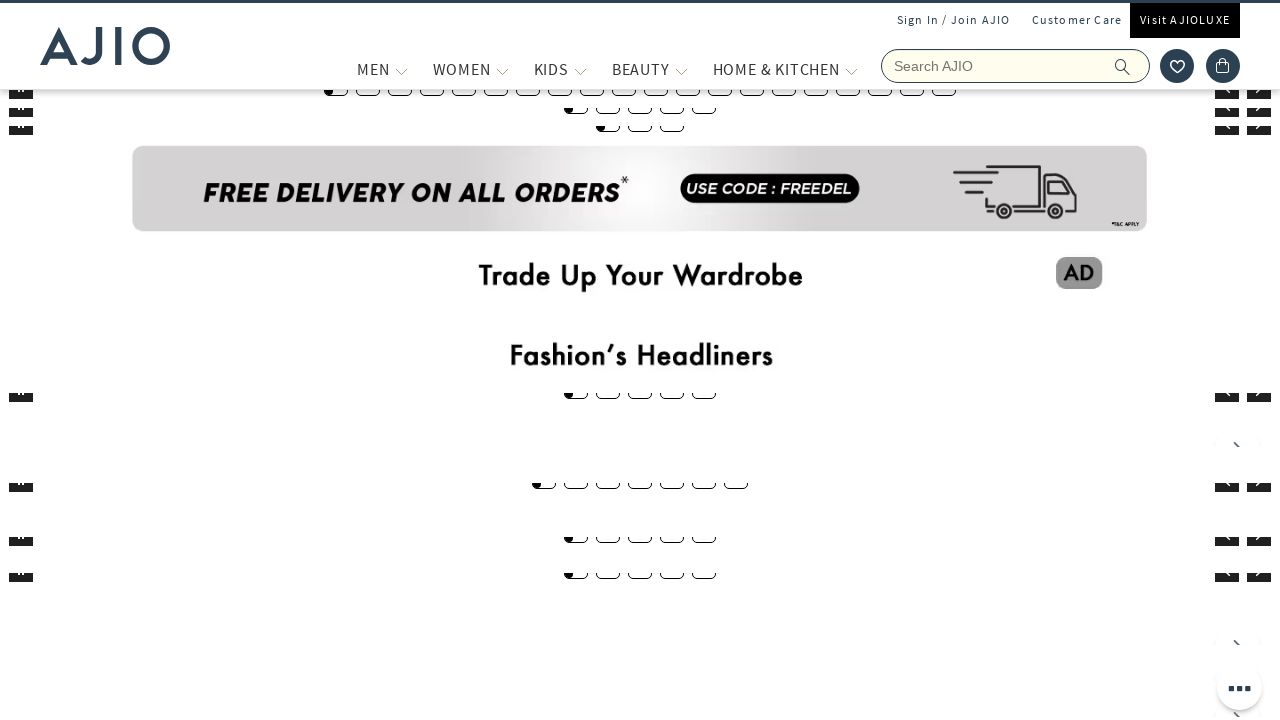

Waited for page DOM to be fully loaded
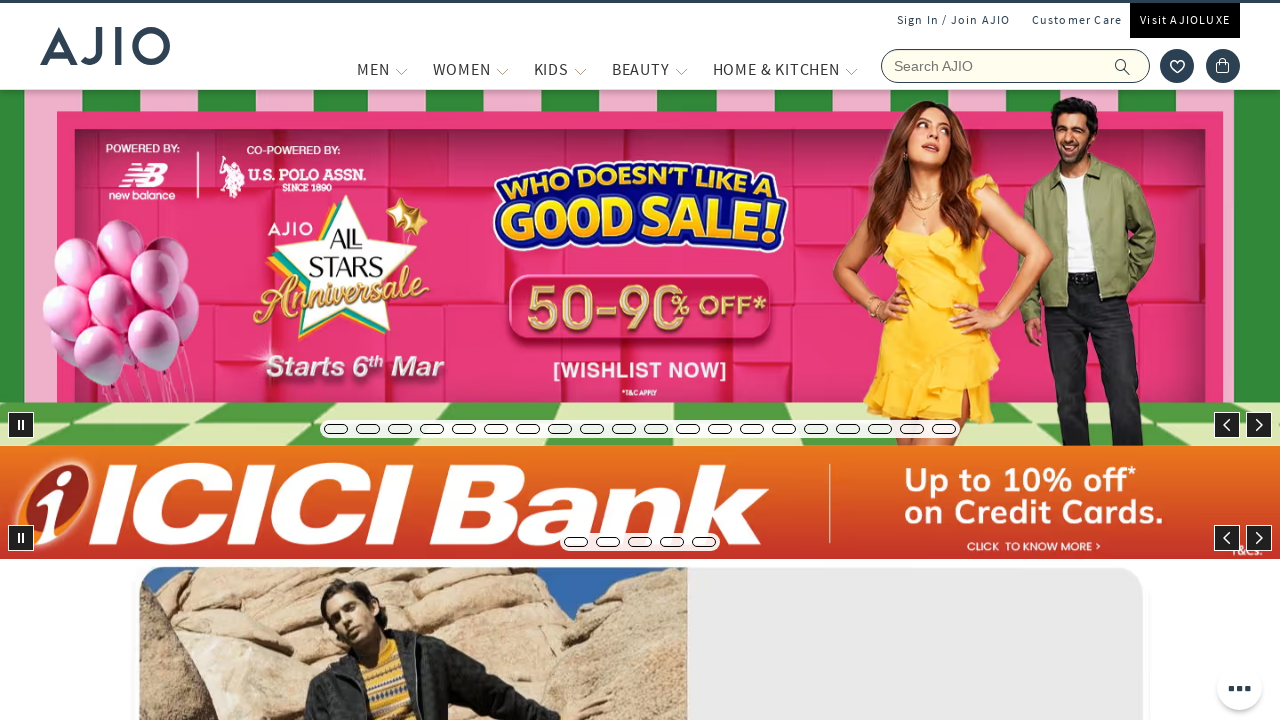

Verified body element is present on Ajio.com
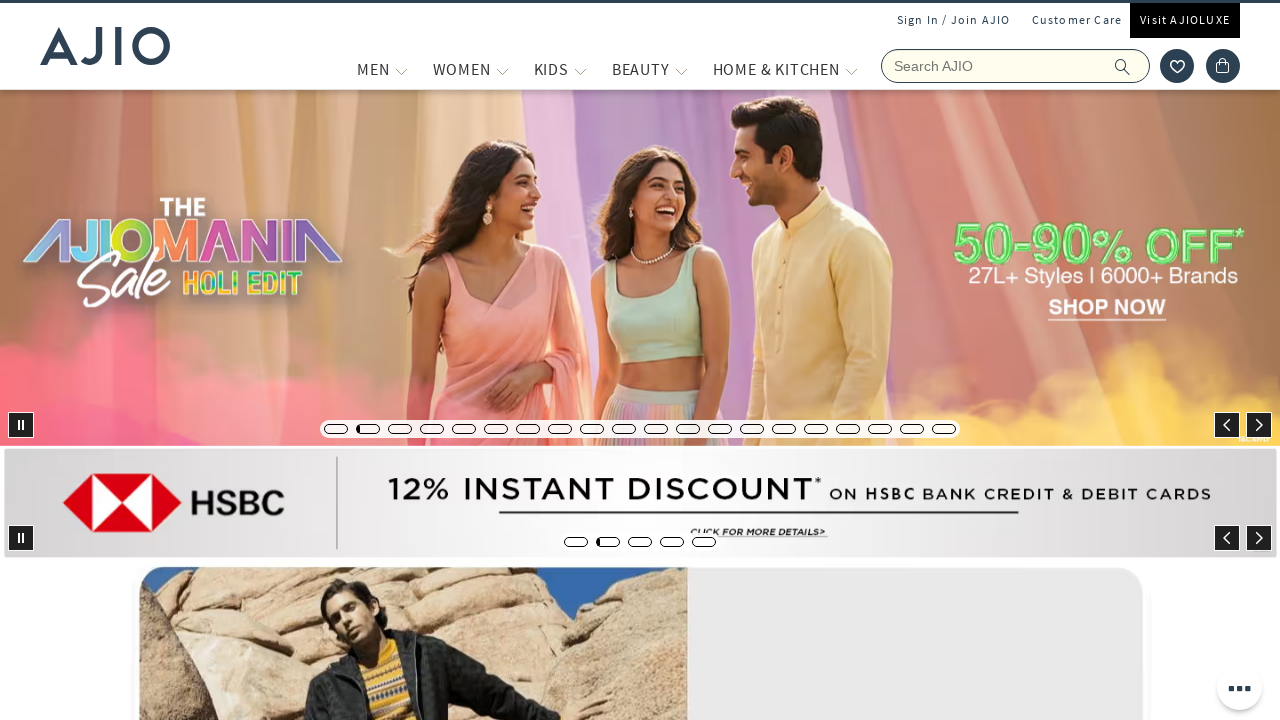

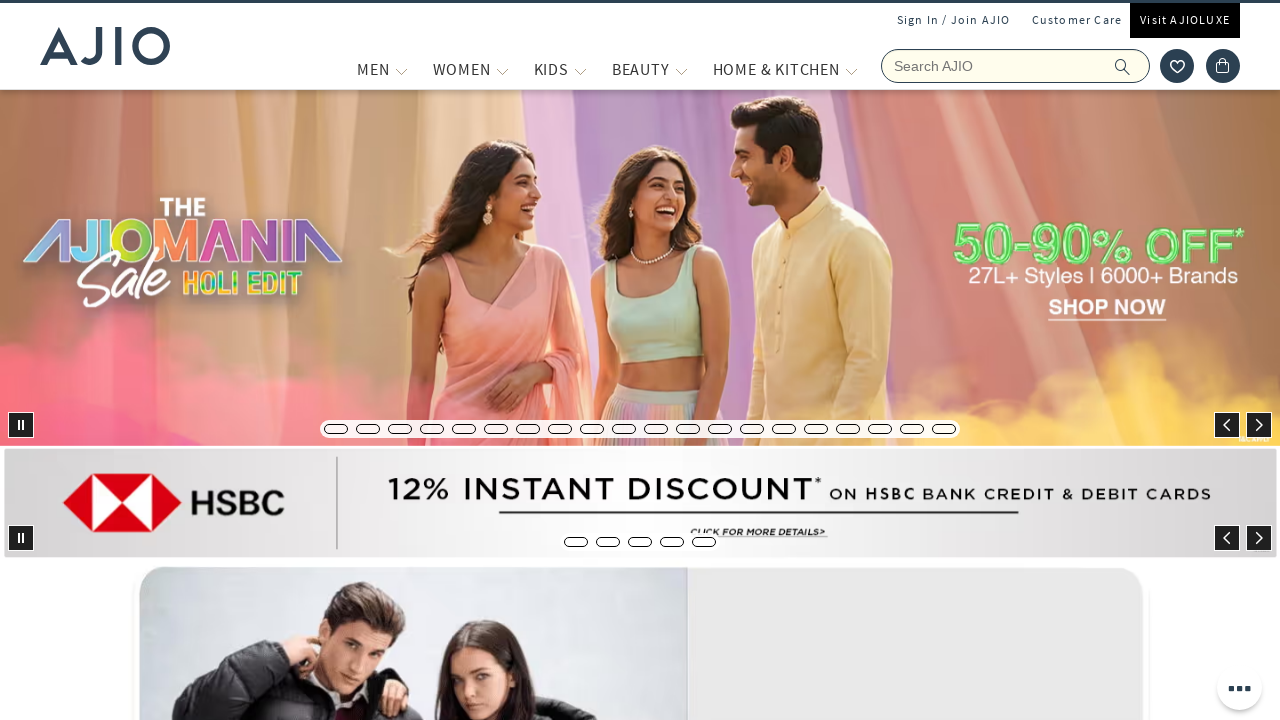